Navigates to the collection list page and clicks on the UNSEEN LAYERS text

Starting URL: https://dagit.club/ko/collection/list/

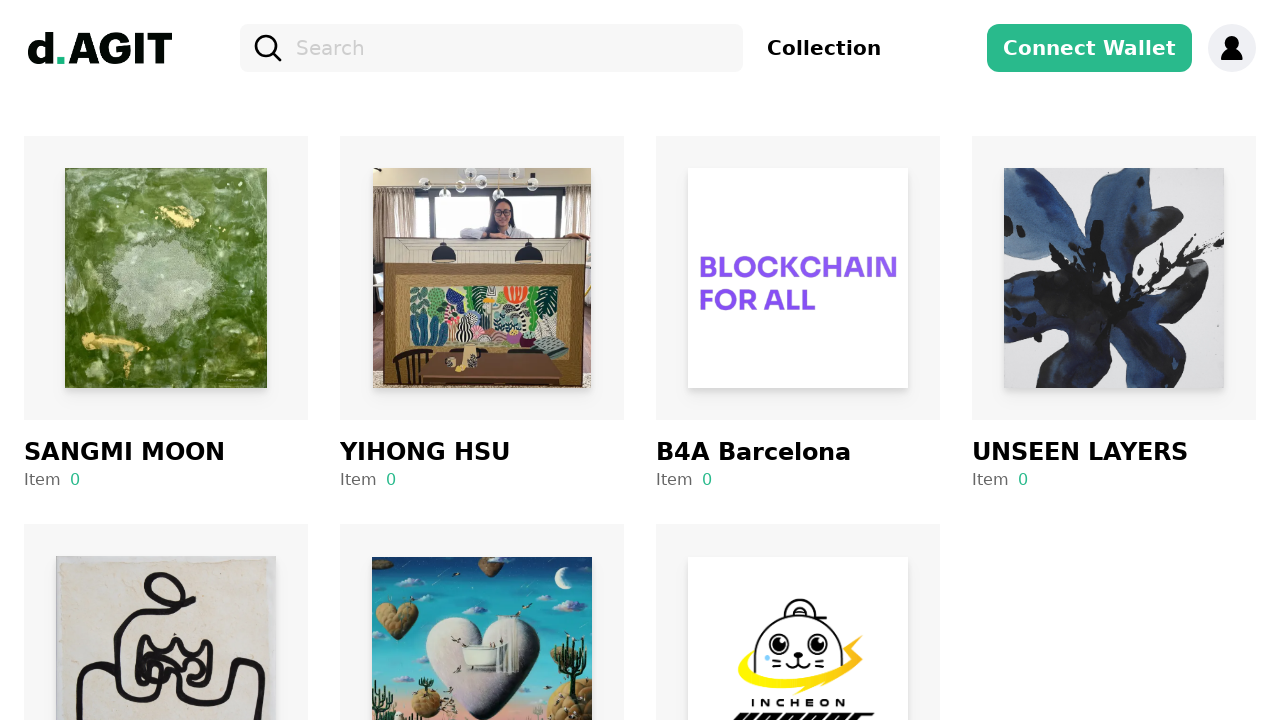

Navigated to collection list page
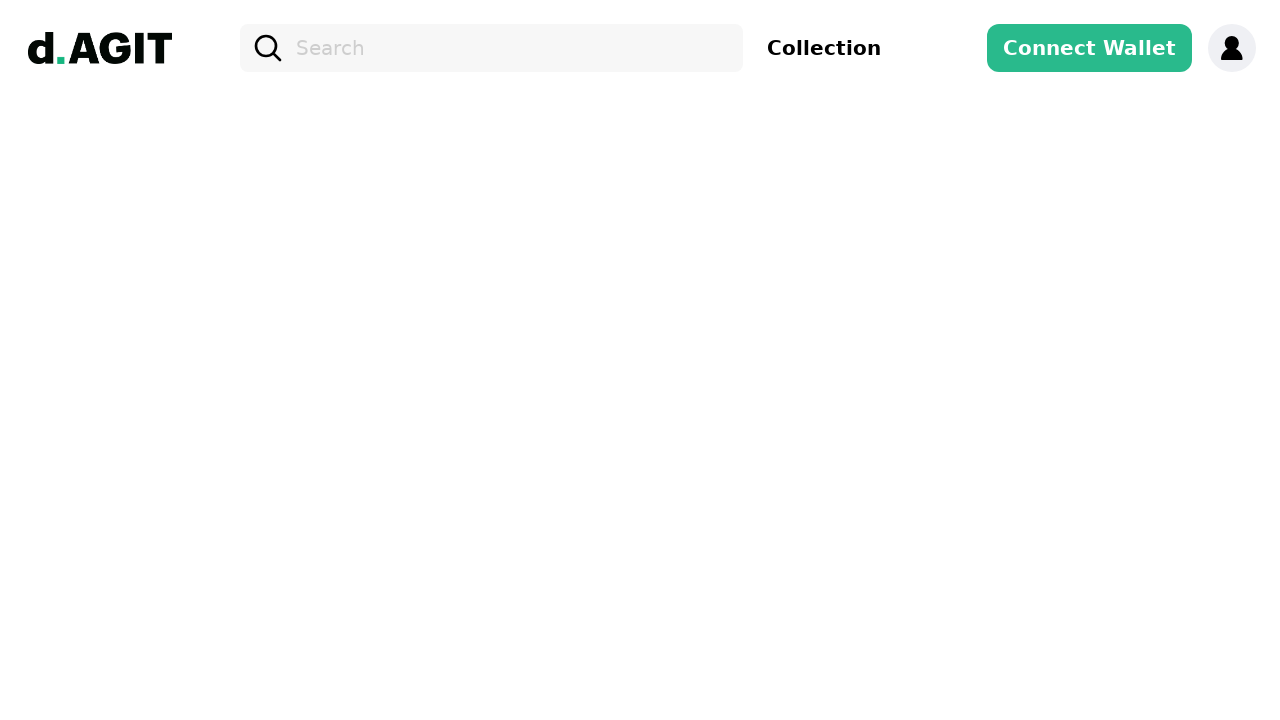

Clicked on UNSEEN LAYERS text at (1114, 444) on internal:text="UNSEEN LAYERS"i
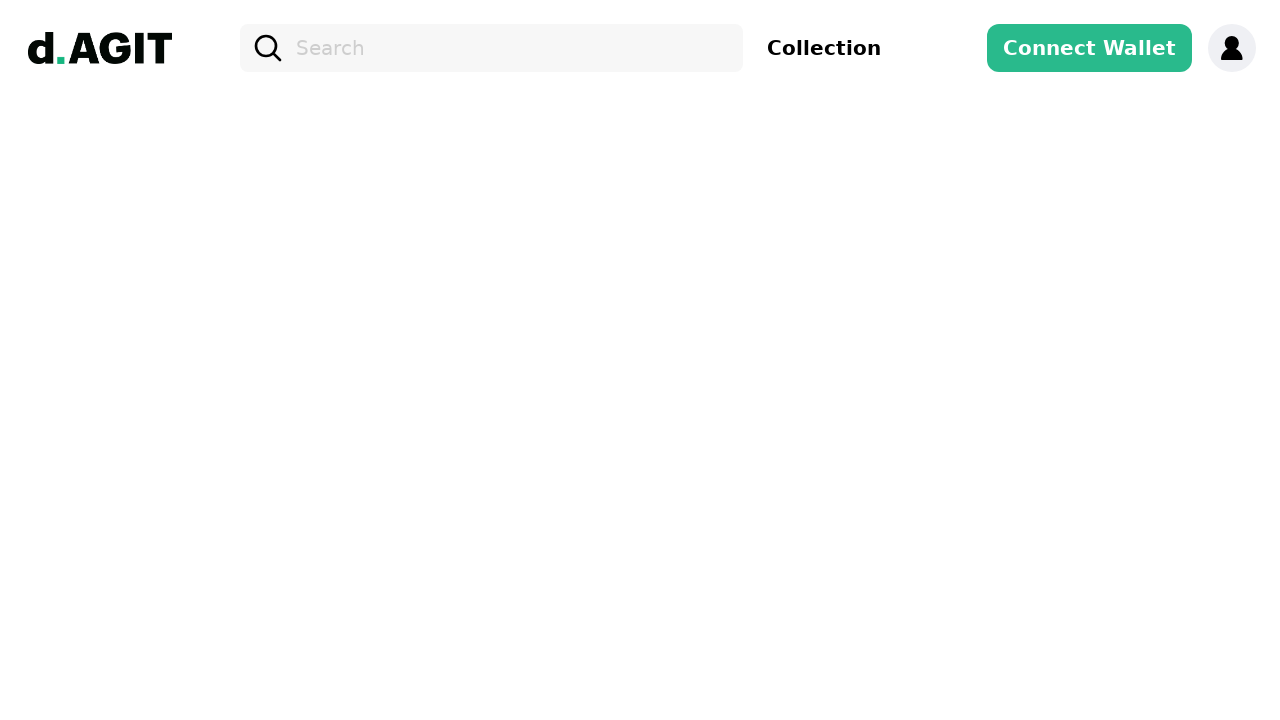

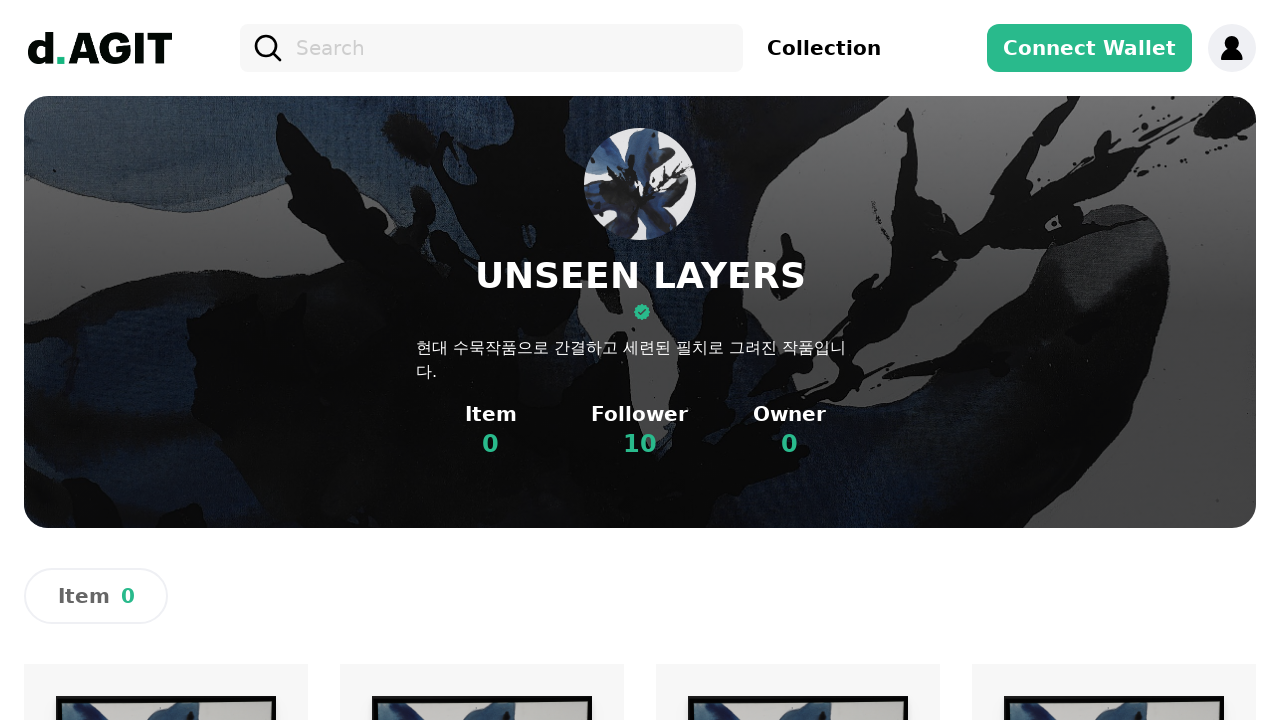